Tests dropdown/select box functionality by selecting options using different methods: by index, by value, and by visible text

Starting URL: https://aksharatraining.com/sample13.html

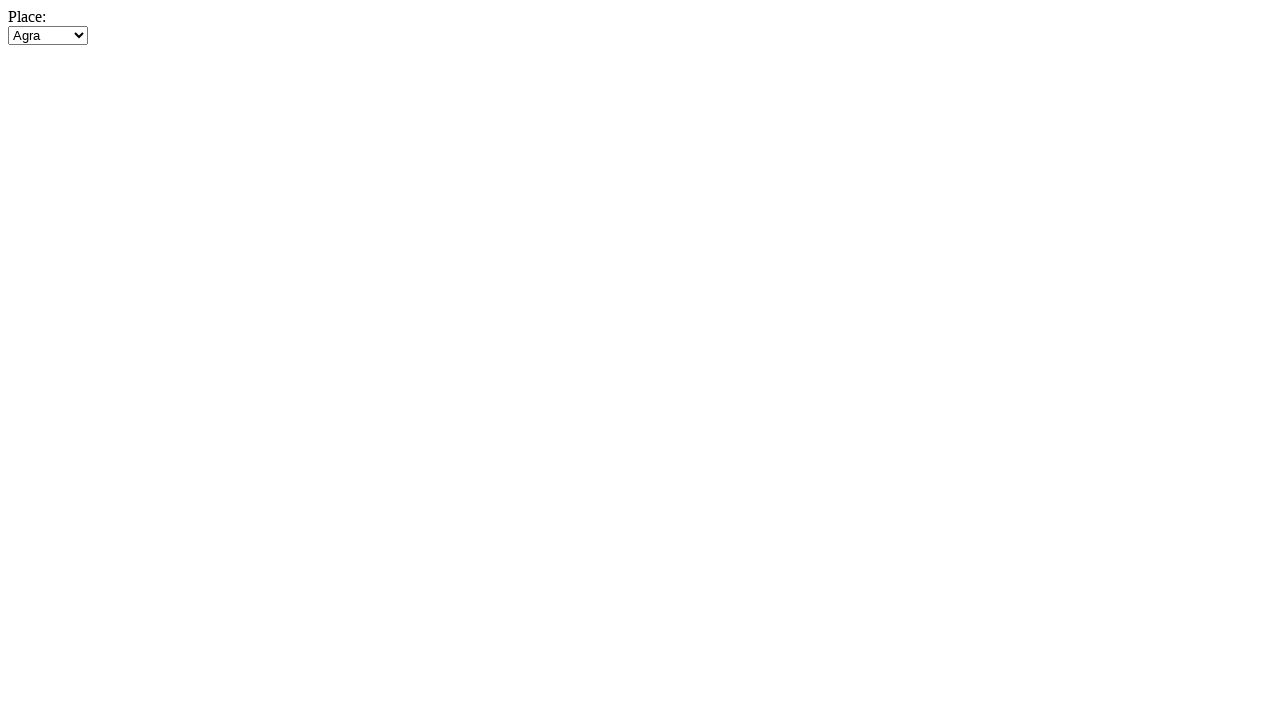

Selected 2nd dropdown option by index (index 1) on #A1
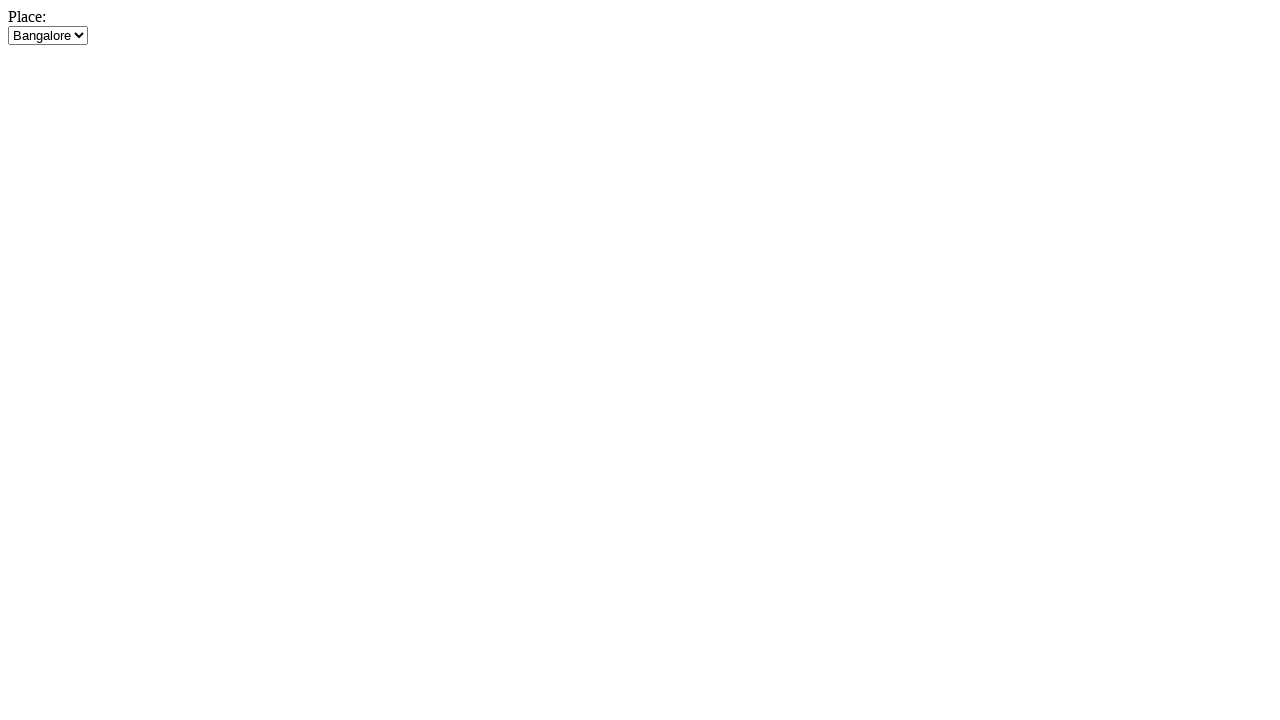

Selected dropdown option by value 'c' on #A1
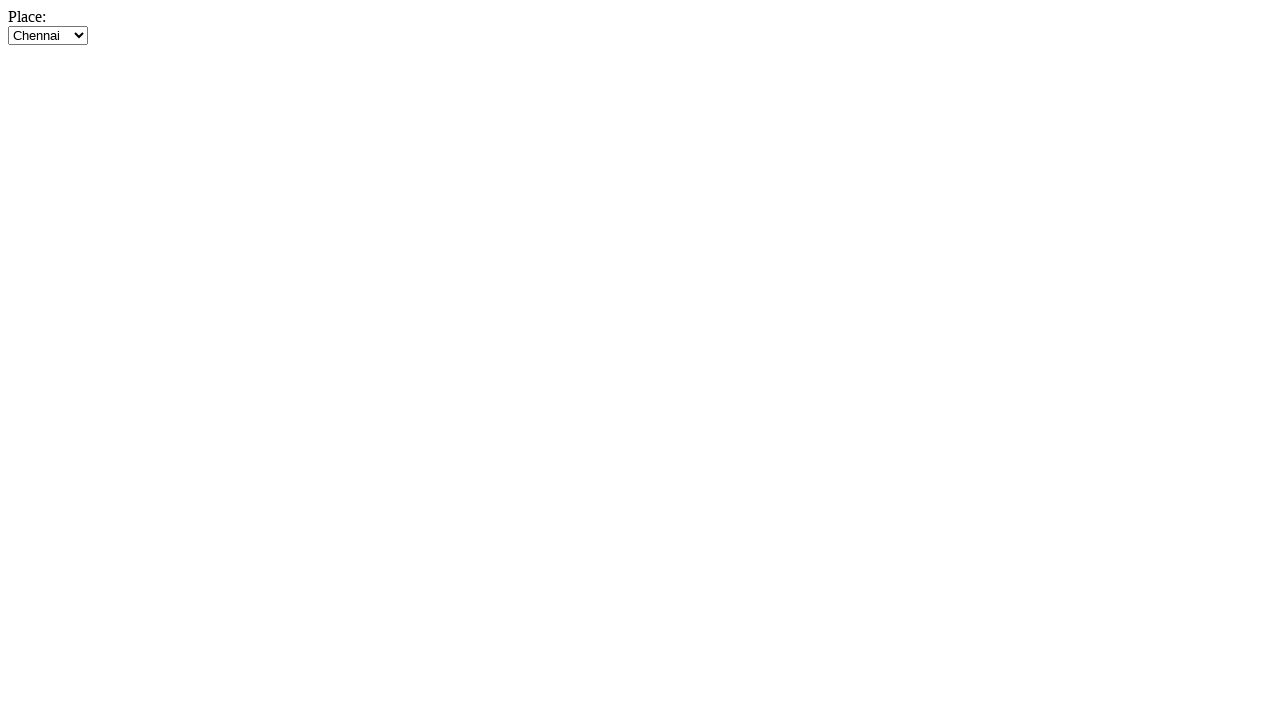

Selected dropdown option by visible text 'Delhi' on #A1
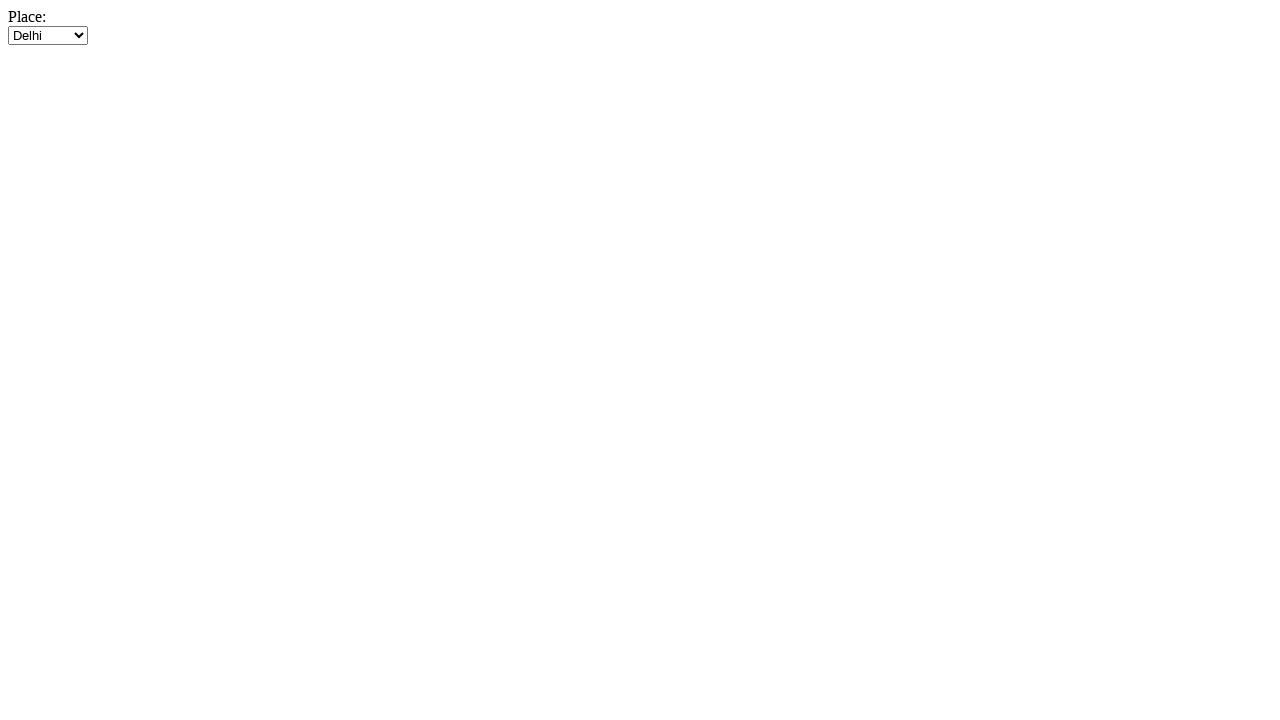

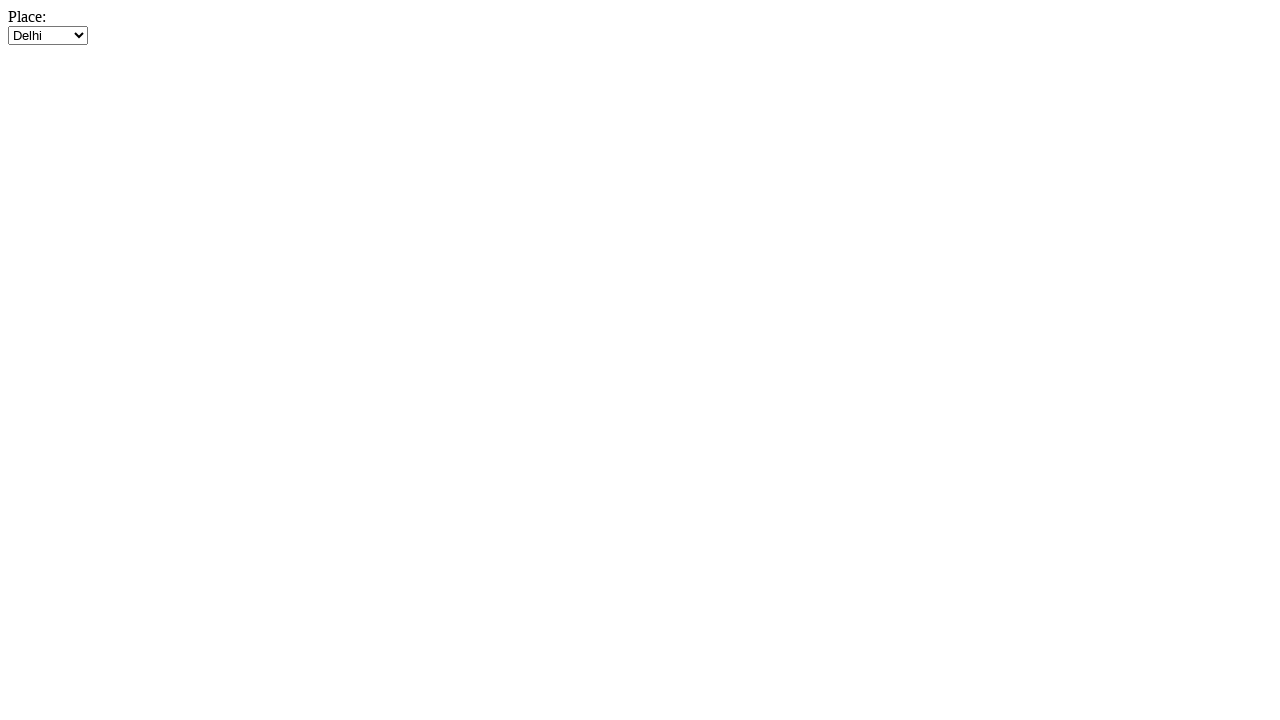